Tests dynamic controls by clicking Remove button, verifying "It's gone!" message, clicking Add button, and verifying "It's back!" message

Starting URL: https://the-internet.herokuapp.com/dynamic_controls

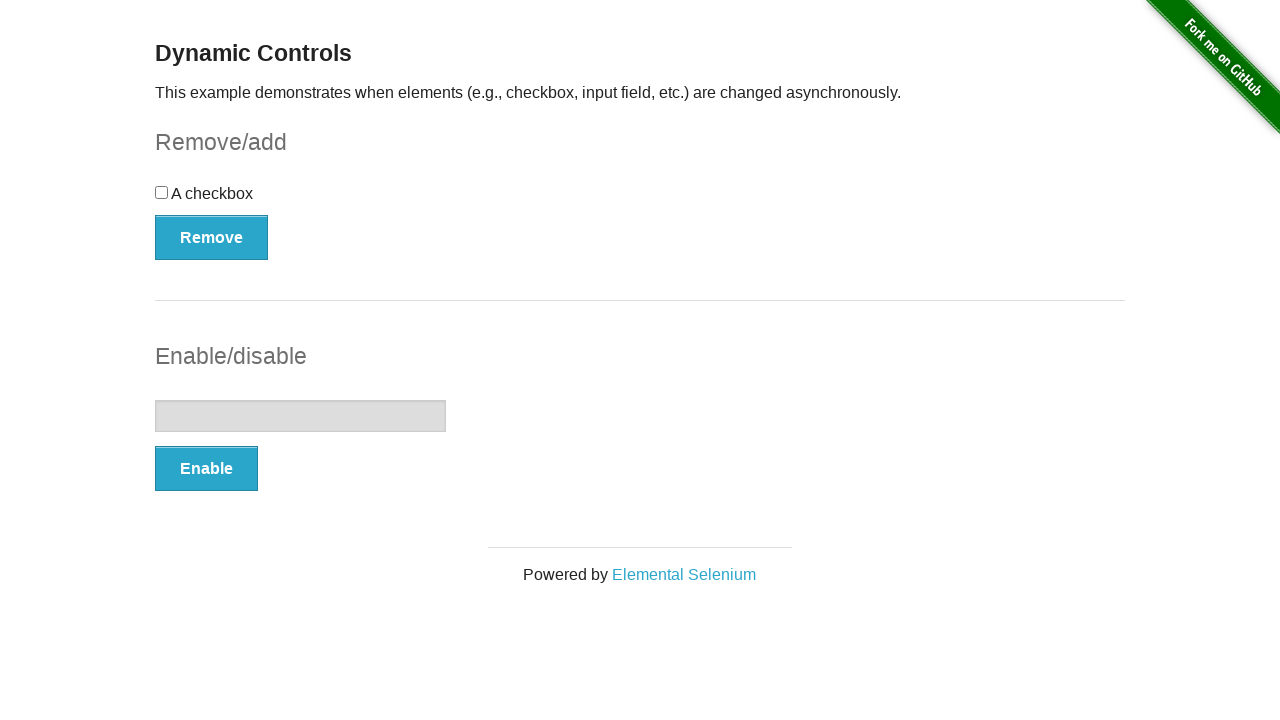

Clicked Remove button at (212, 237) on button:text('Remove')
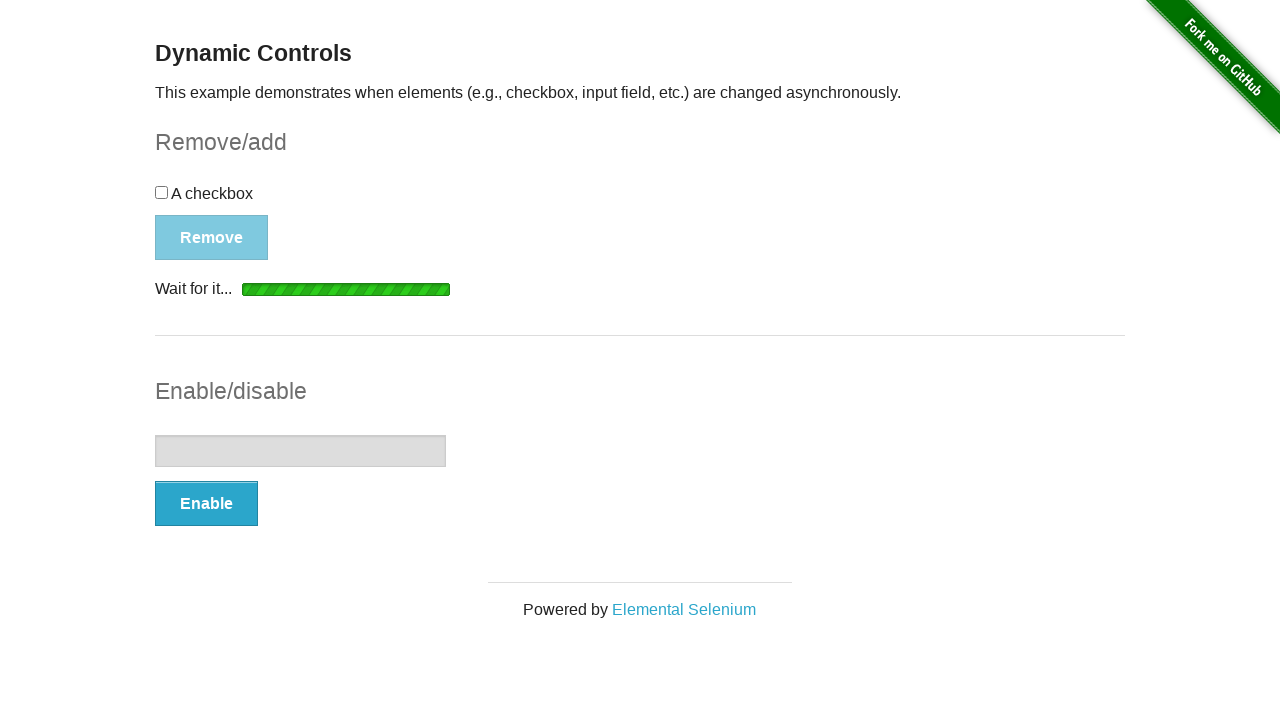

Verified 'It's gone!' message appeared
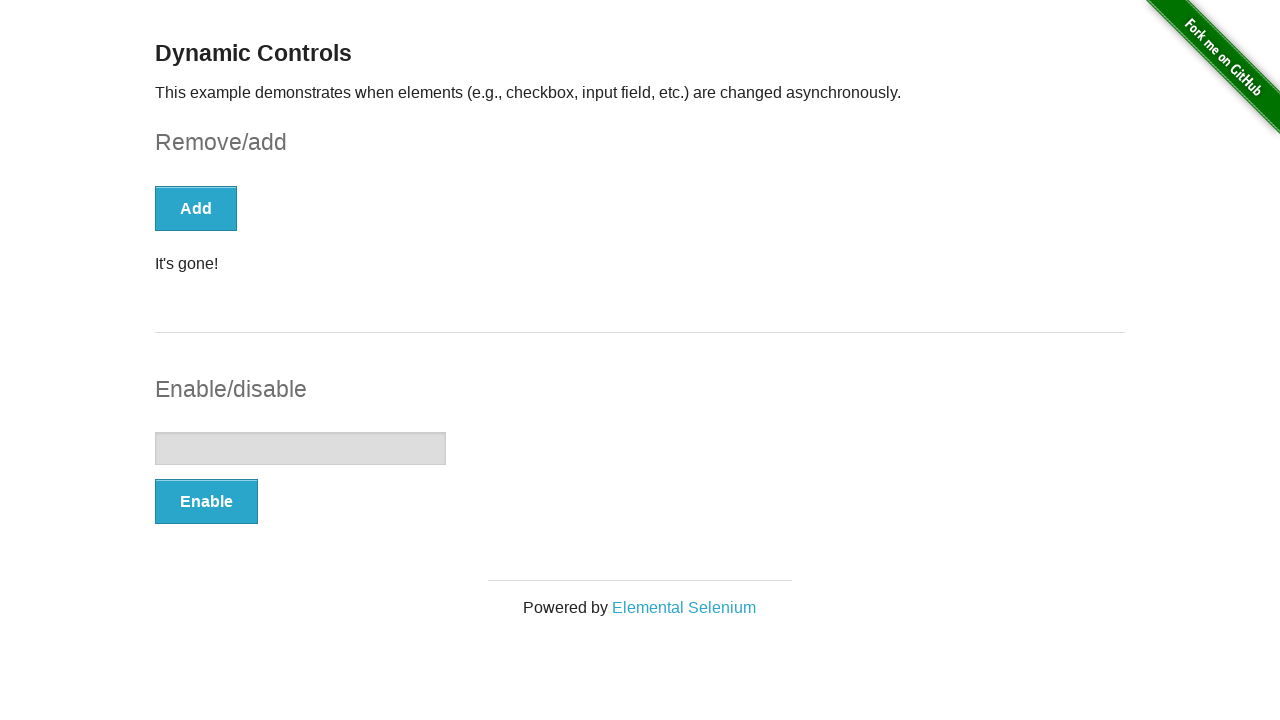

Clicked Add button at (196, 208) on button:text('Add')
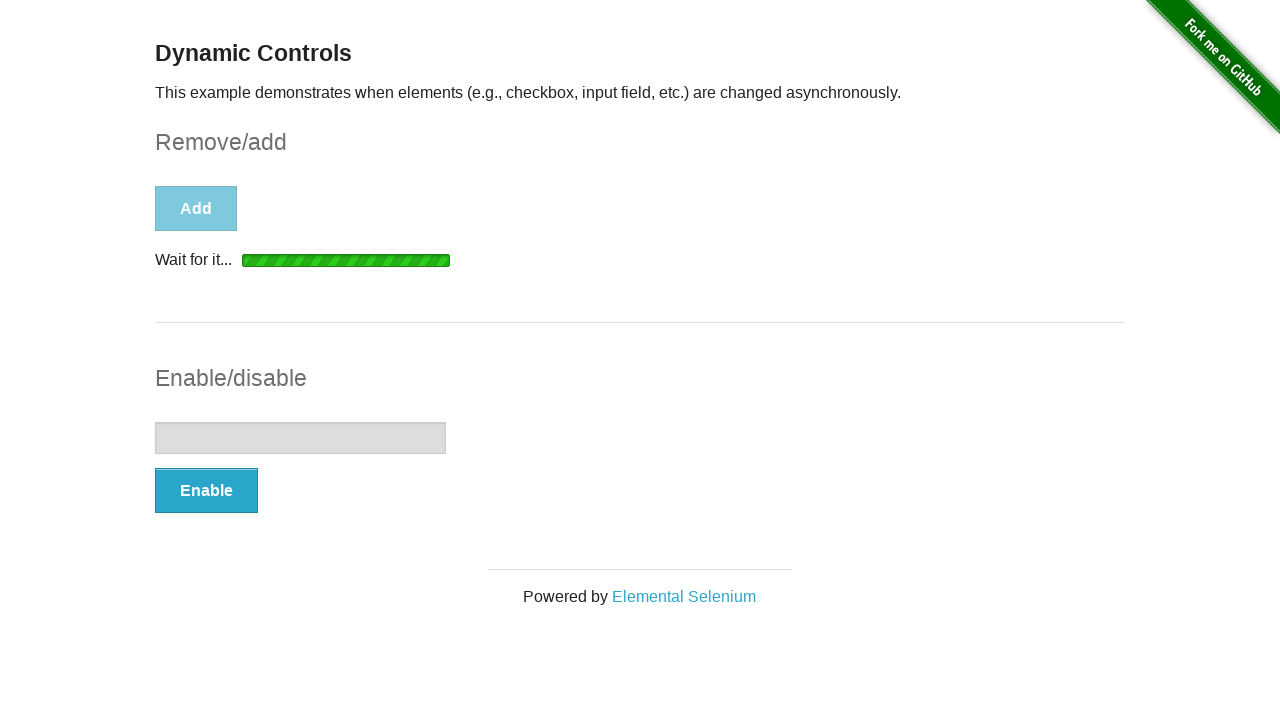

Verified 'It's back!' message appeared
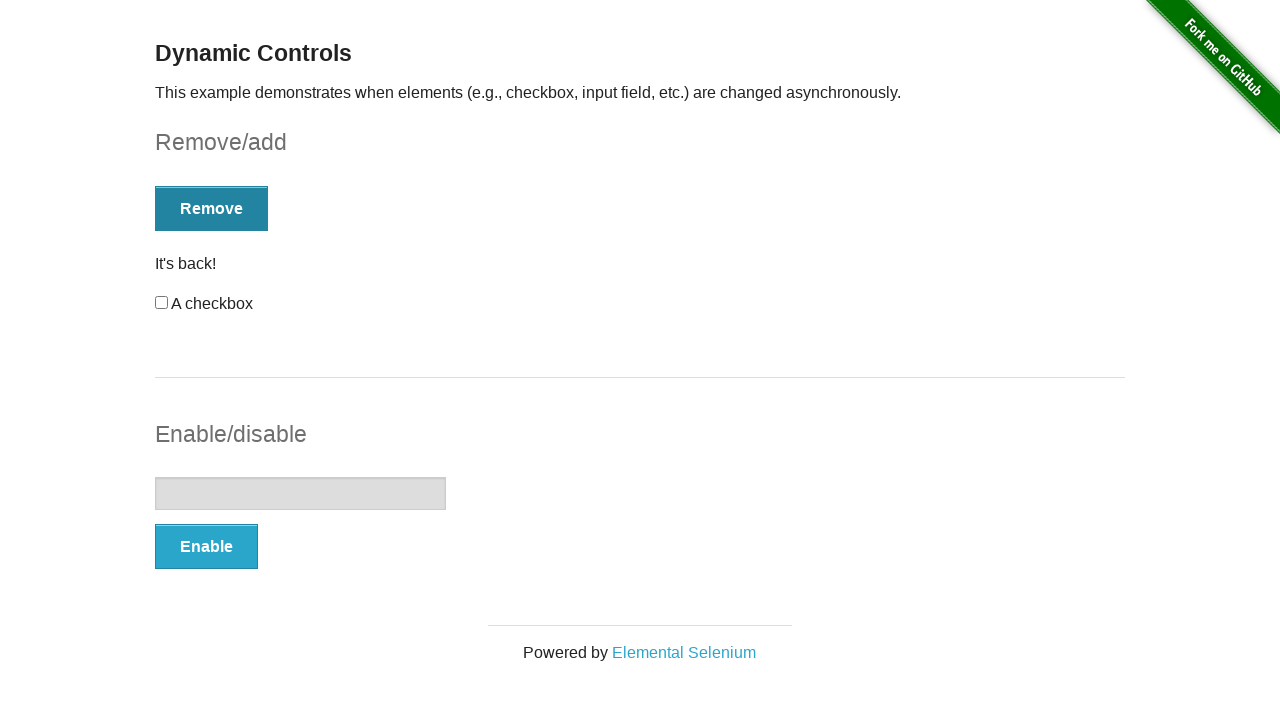

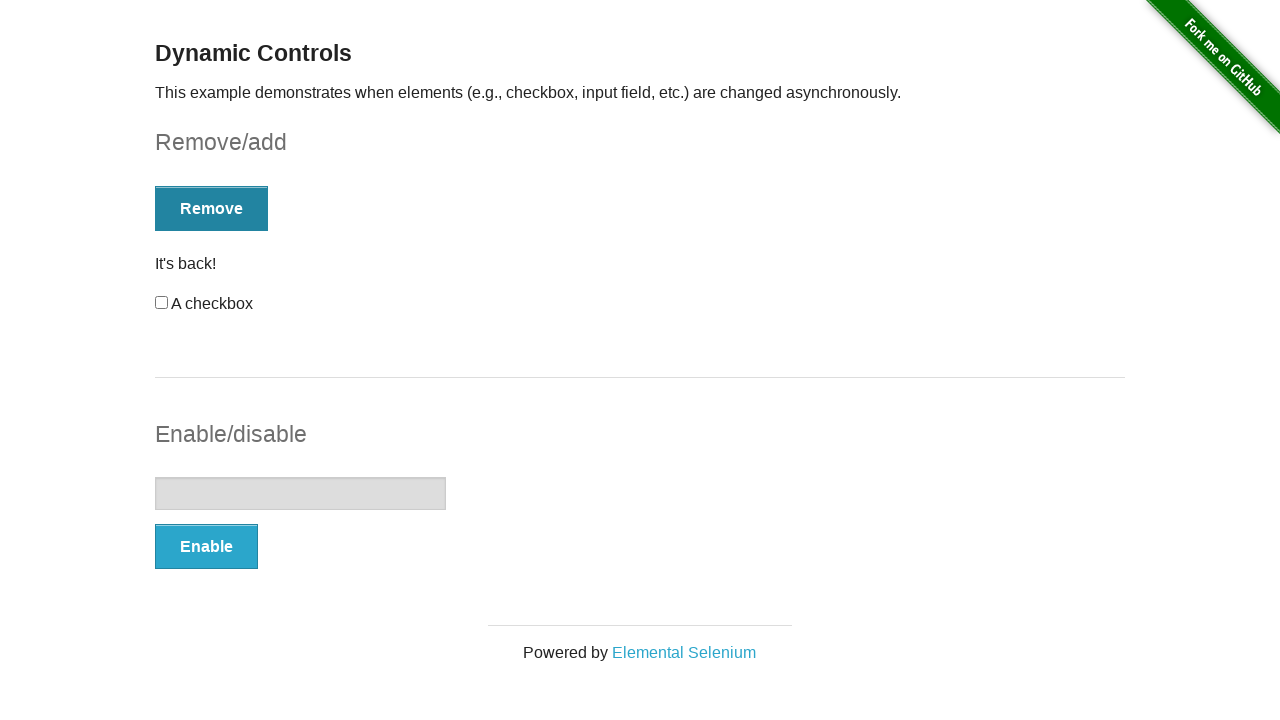